Navigates to 36kr news listing page and verifies that article items are displayed on the page

Starting URL: https://36kr.com/information/web_news/

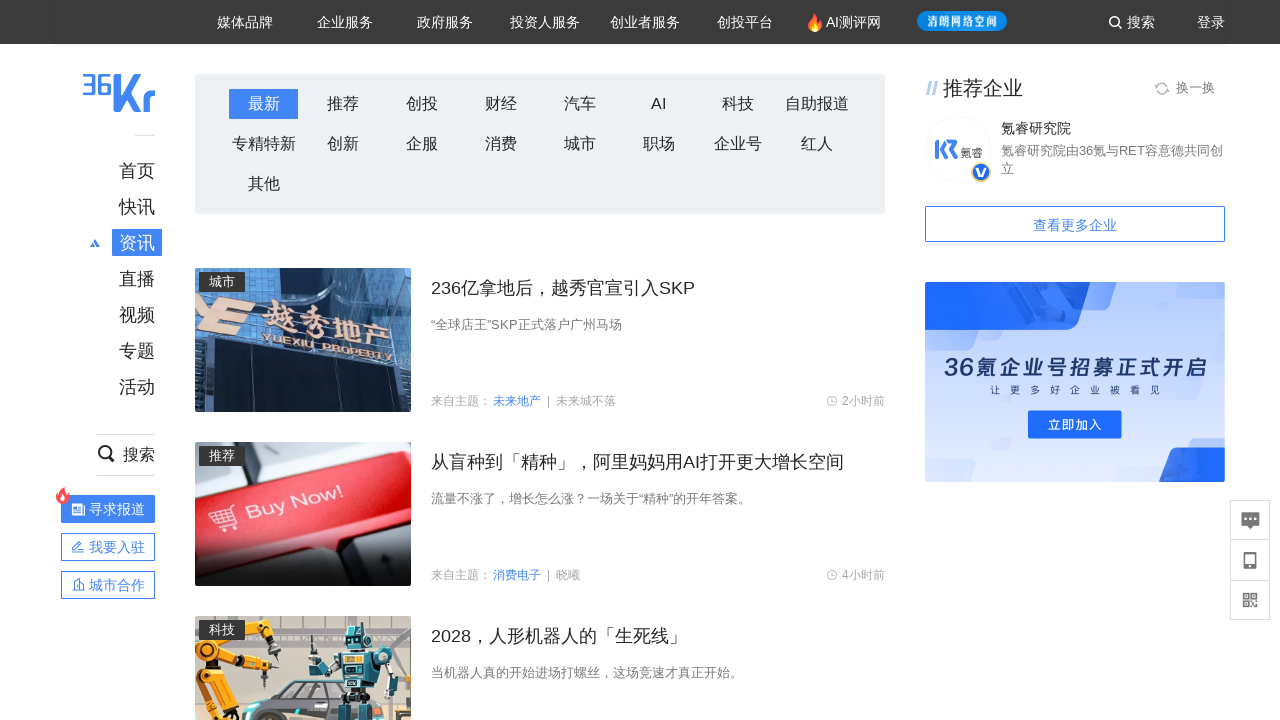

Navigated to 36kr news listing page
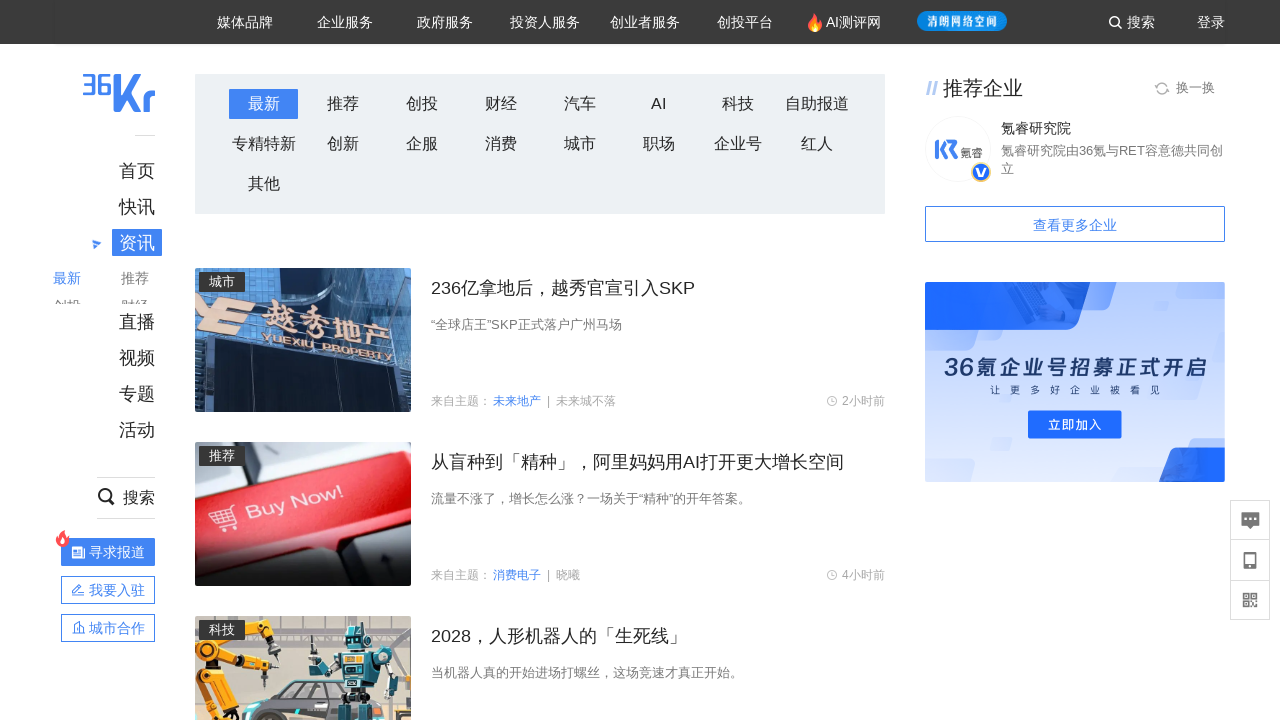

News article items loaded on the page
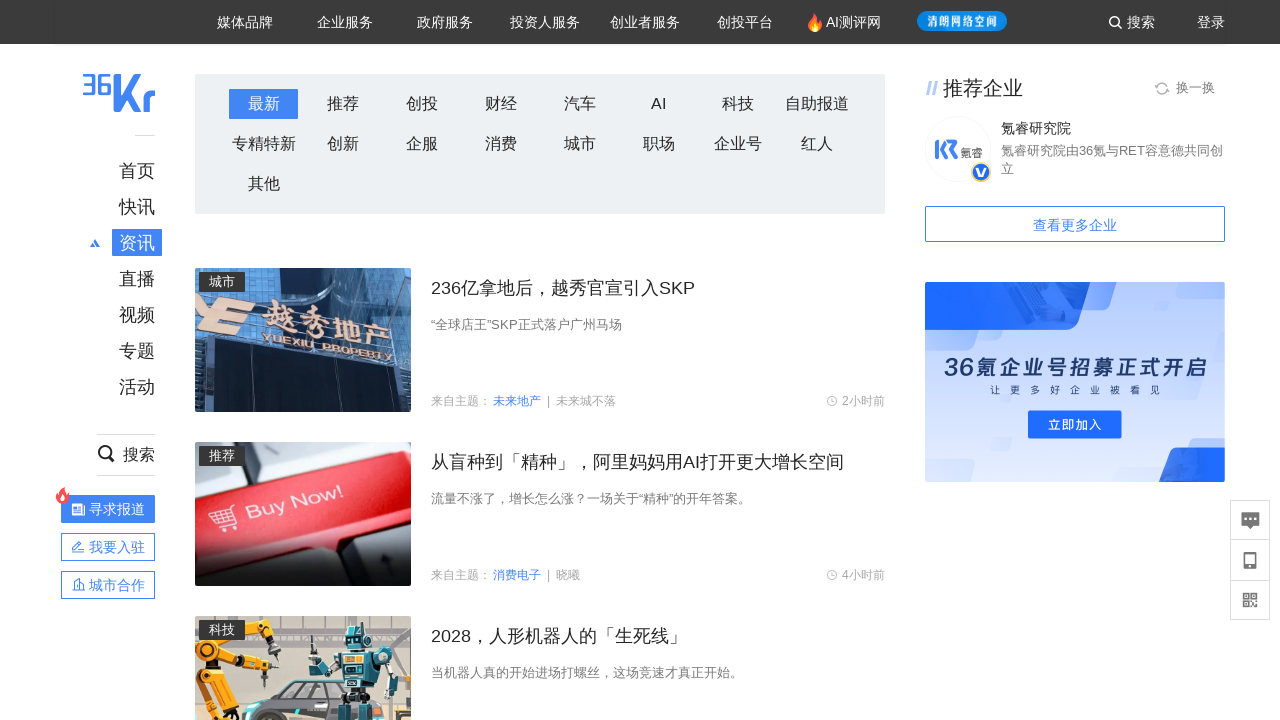

Article titles are present and verified
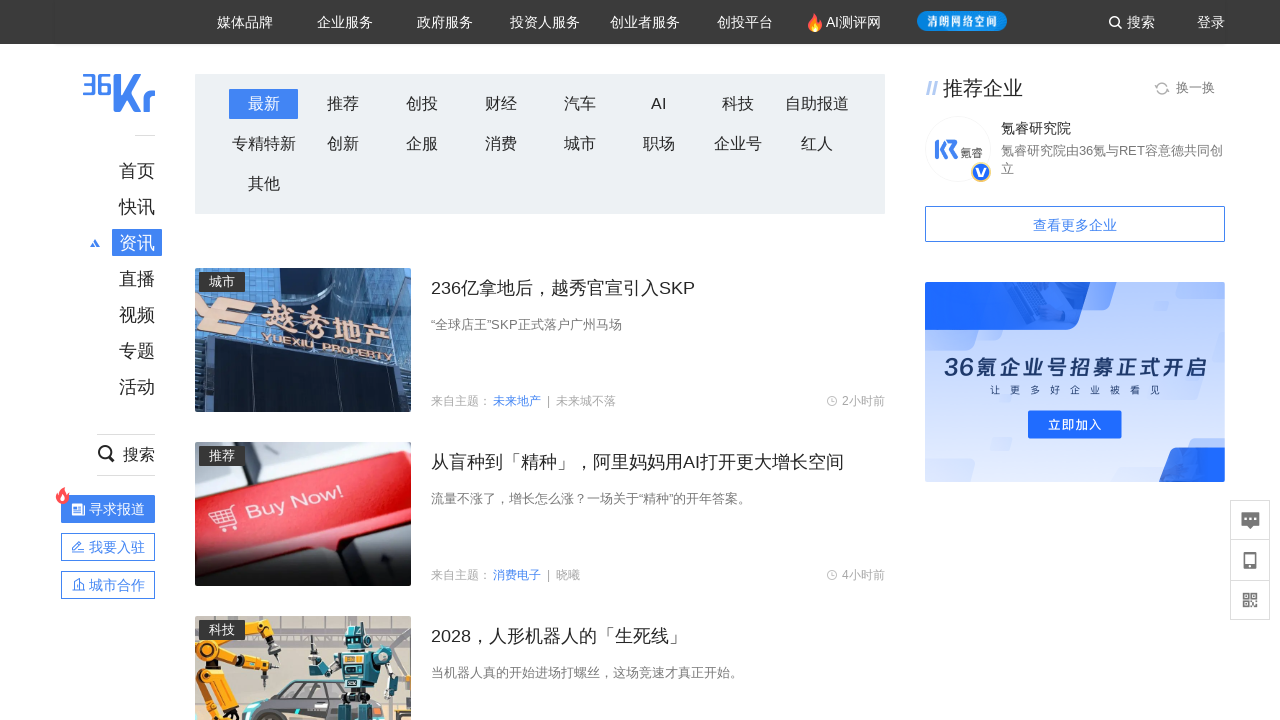

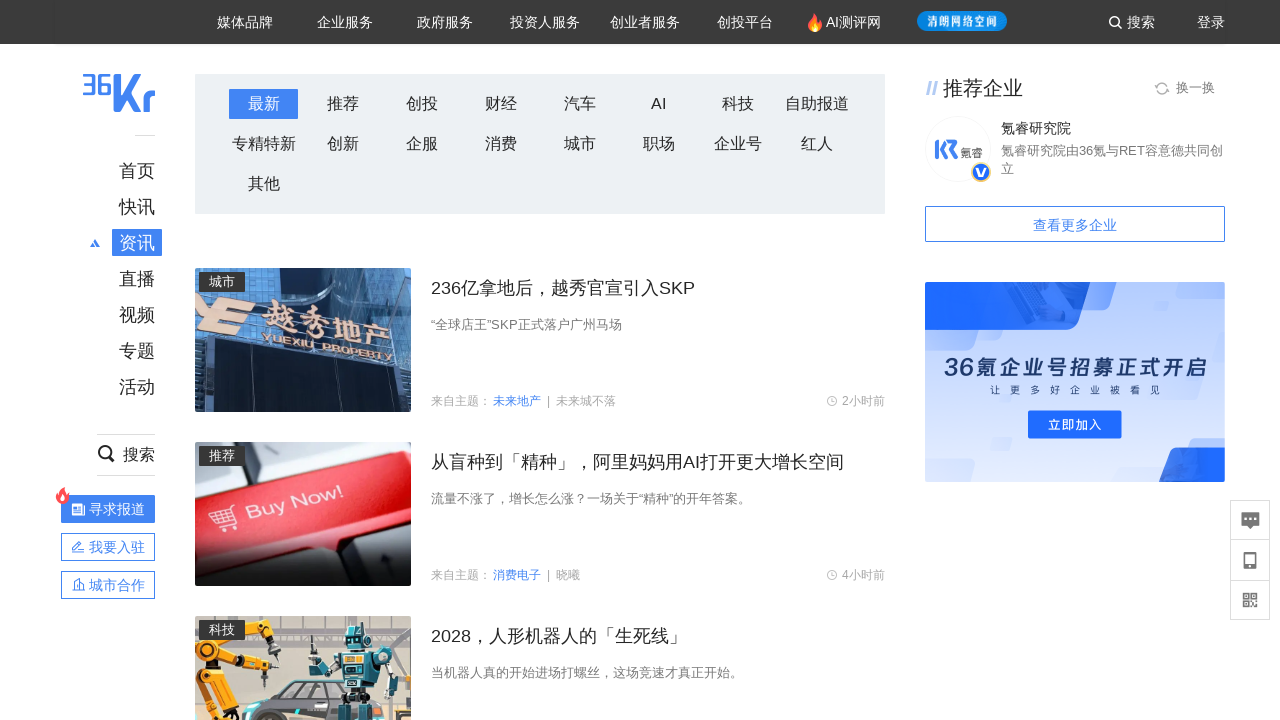